Navigates to a YouTube playlist page and scrolls through the entire page to load all videos, then verifies that video titles are present on the page.

Starting URL: https://www.youtube.com/playlist?list=PLUcsbZa0qzu3yNzzAxgvSgRobdUUJvz7p

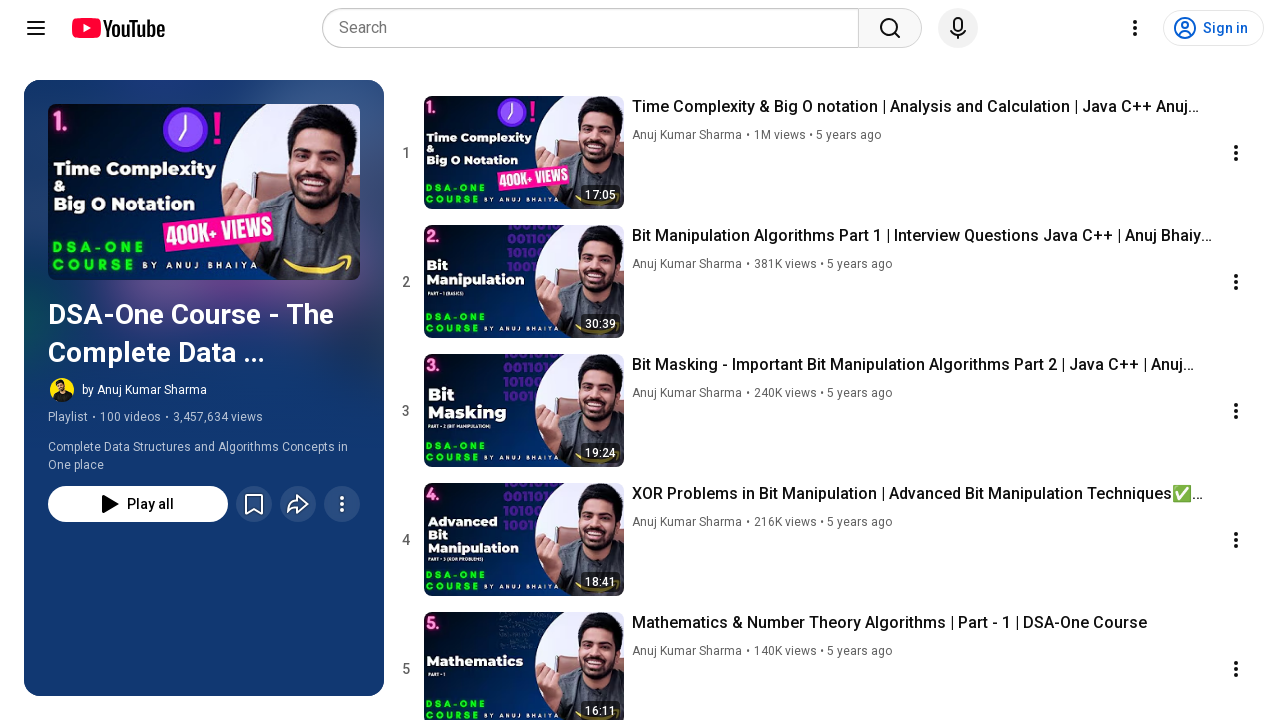

Waited for video title selector to load on playlist page
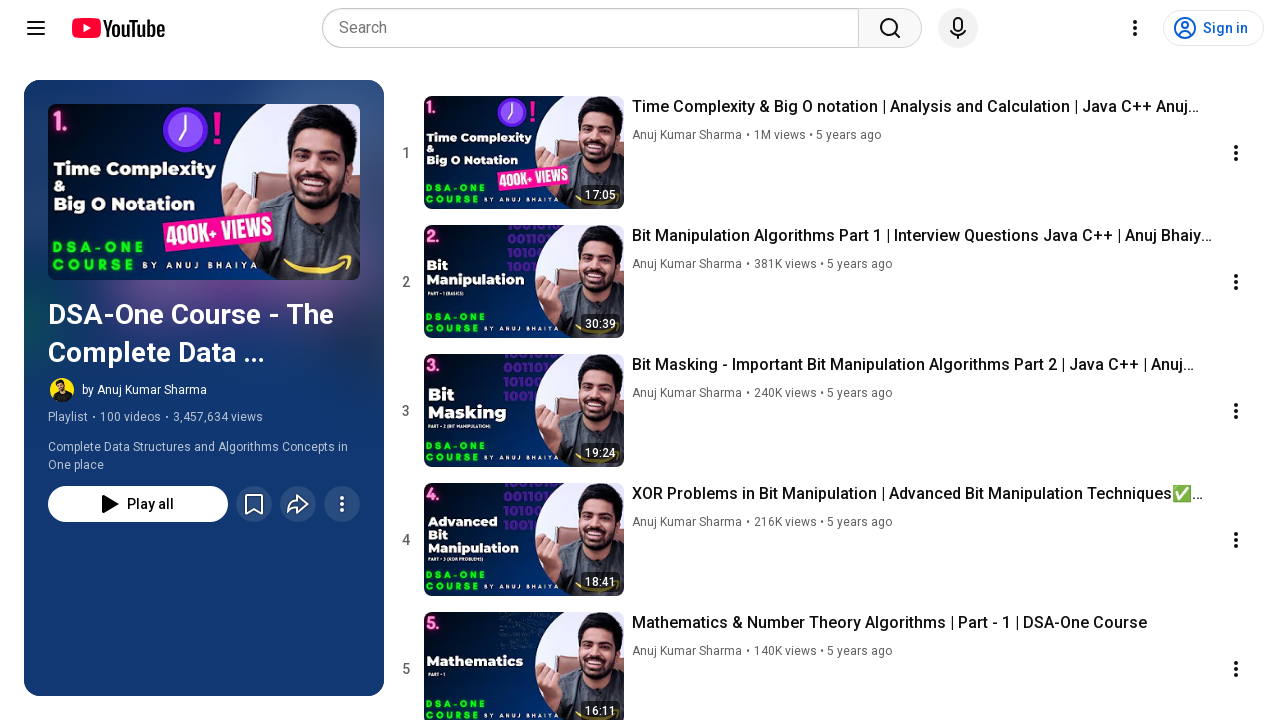

Retrieved current scroll height
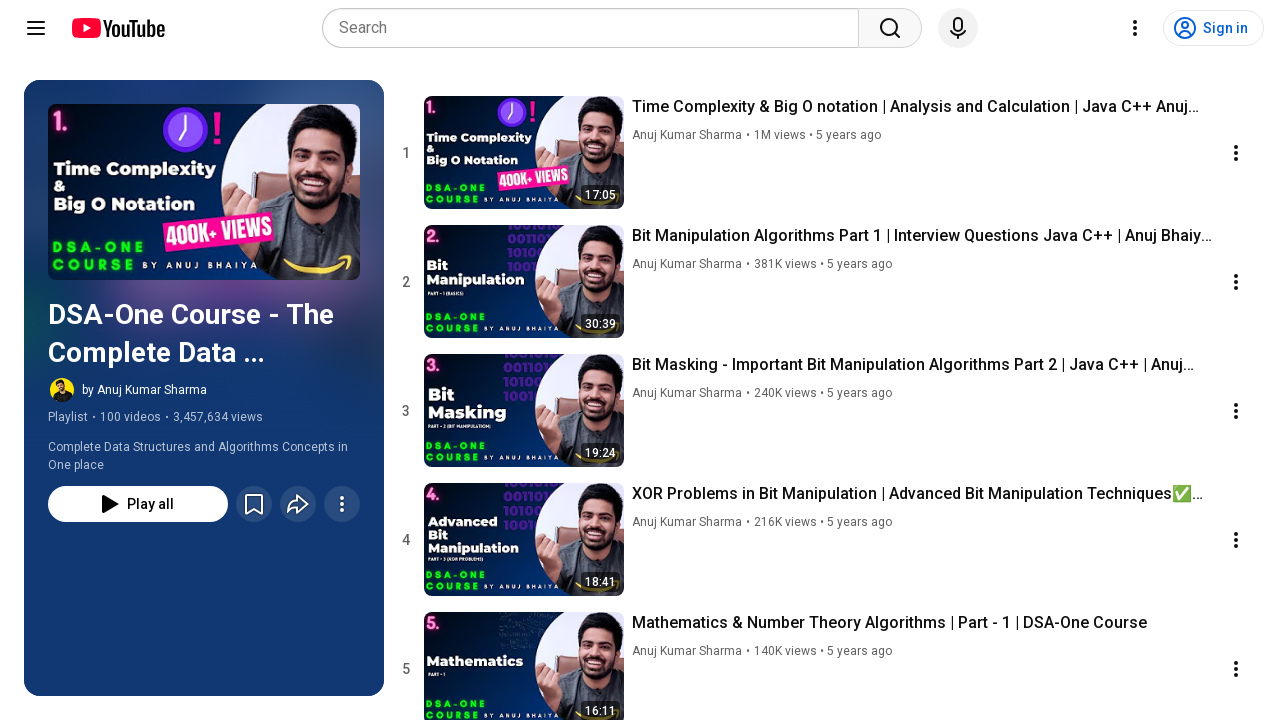

Scrolled to bottom of page to load more videos
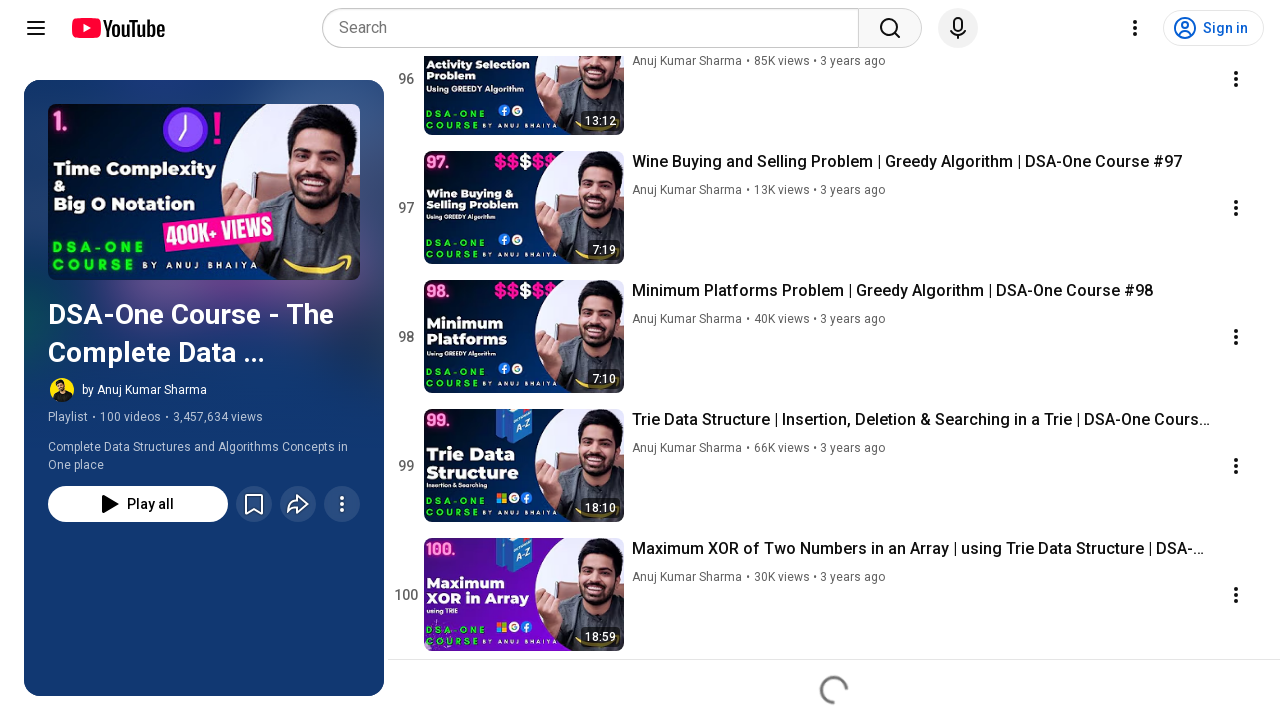

Waited 1 second for new content to load
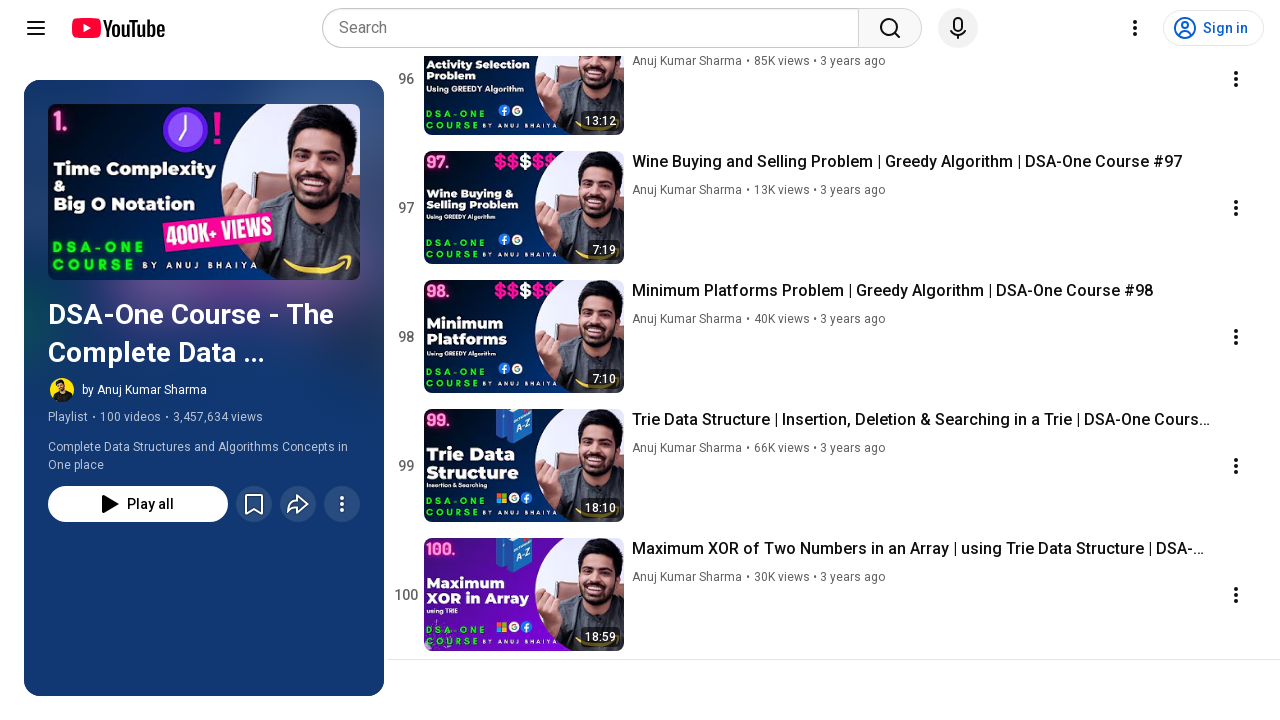

Retrieved current scroll height
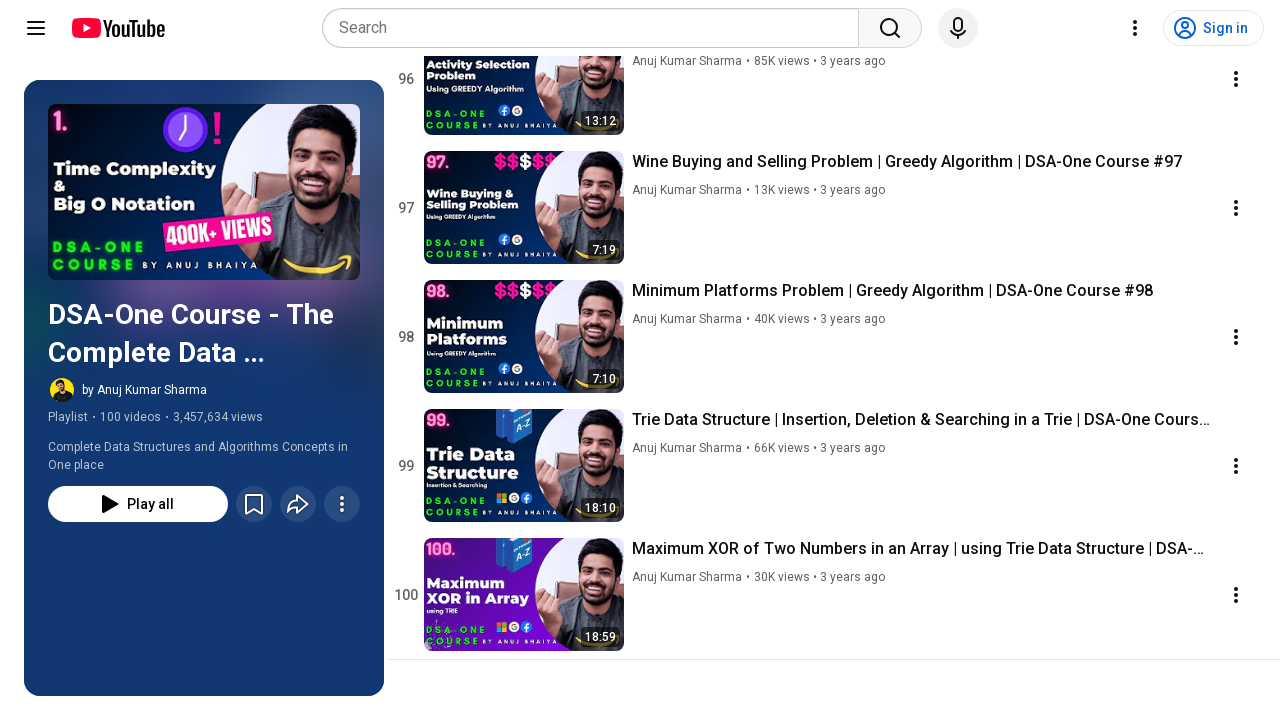

Verified video titles are present after scrolling through entire playlist
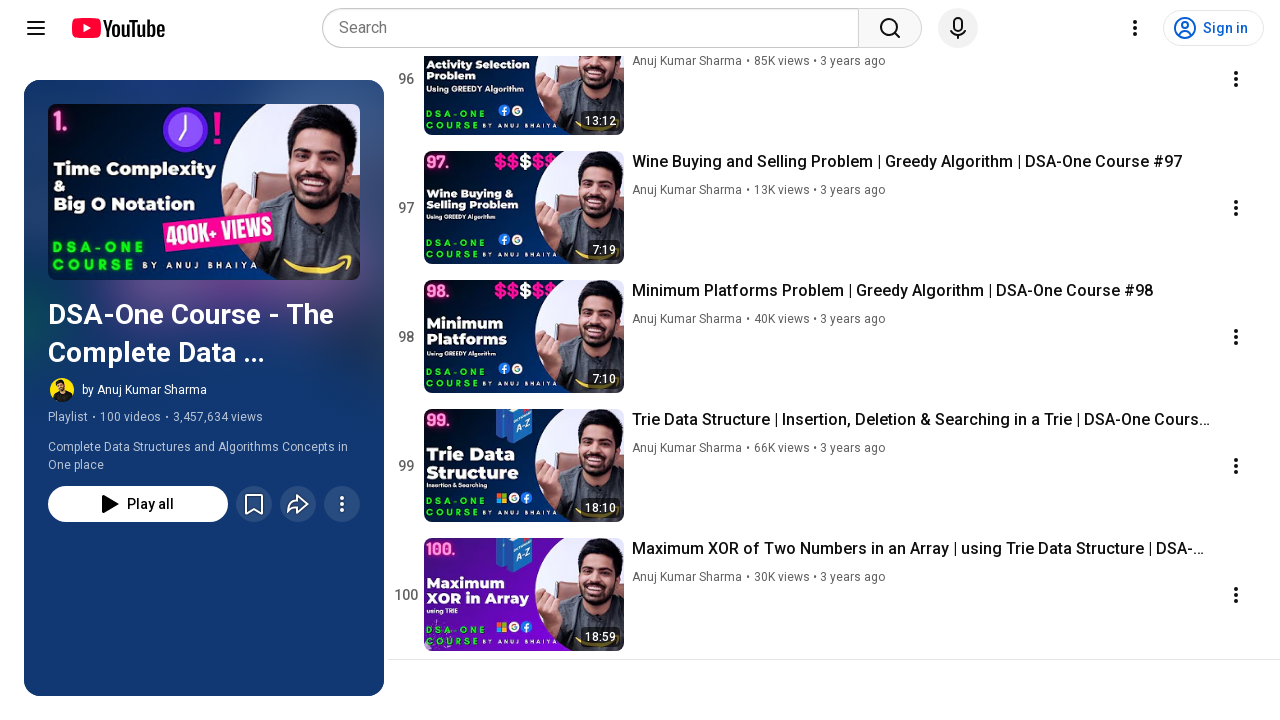

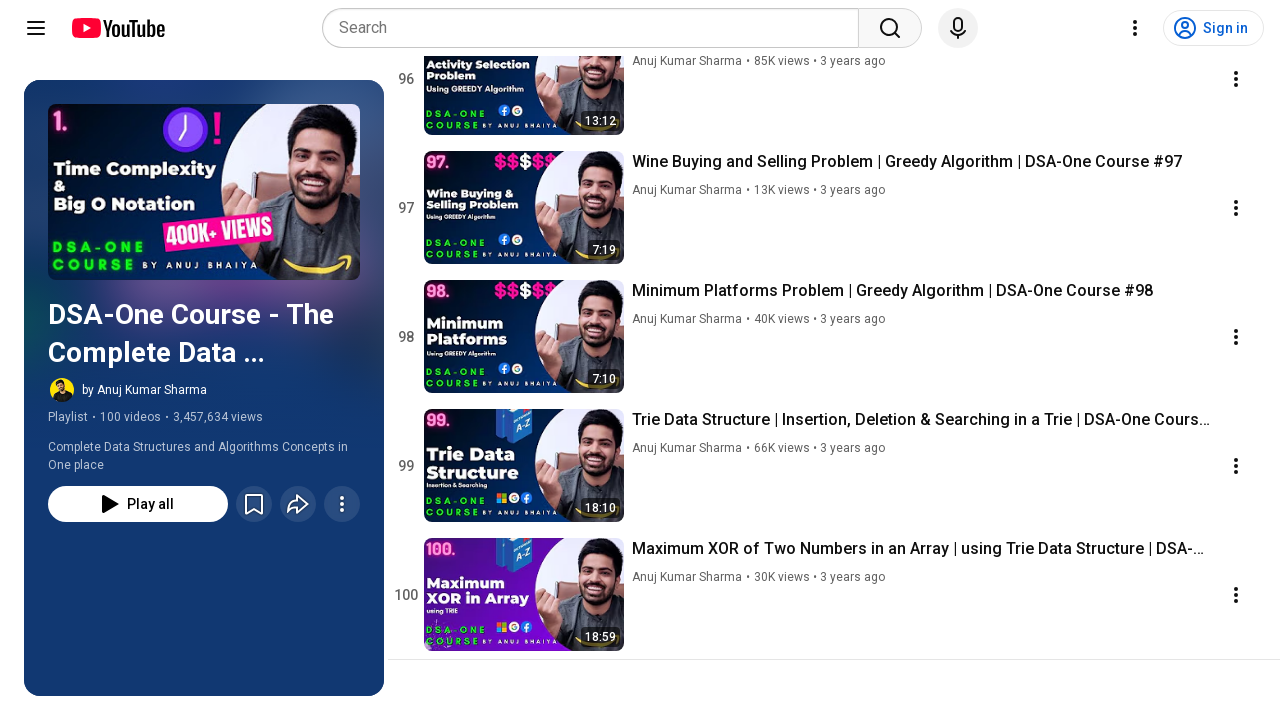